Tests window handling by clicking a link that opens in a new window, switching to that window, and verifying the header text

Starting URL: https://the-internet.herokuapp.com/iframe

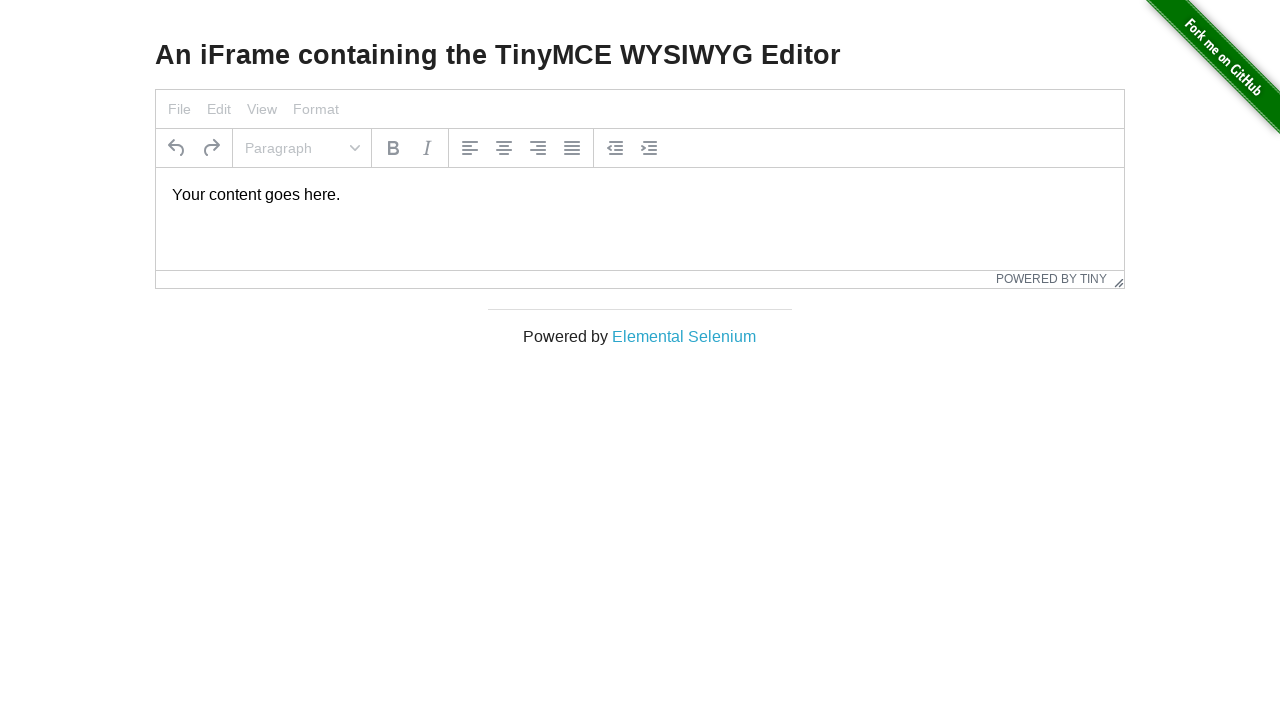

Clicked 'Elemental Selenium' link to open new window at (684, 336) on text=Elemental Selenium
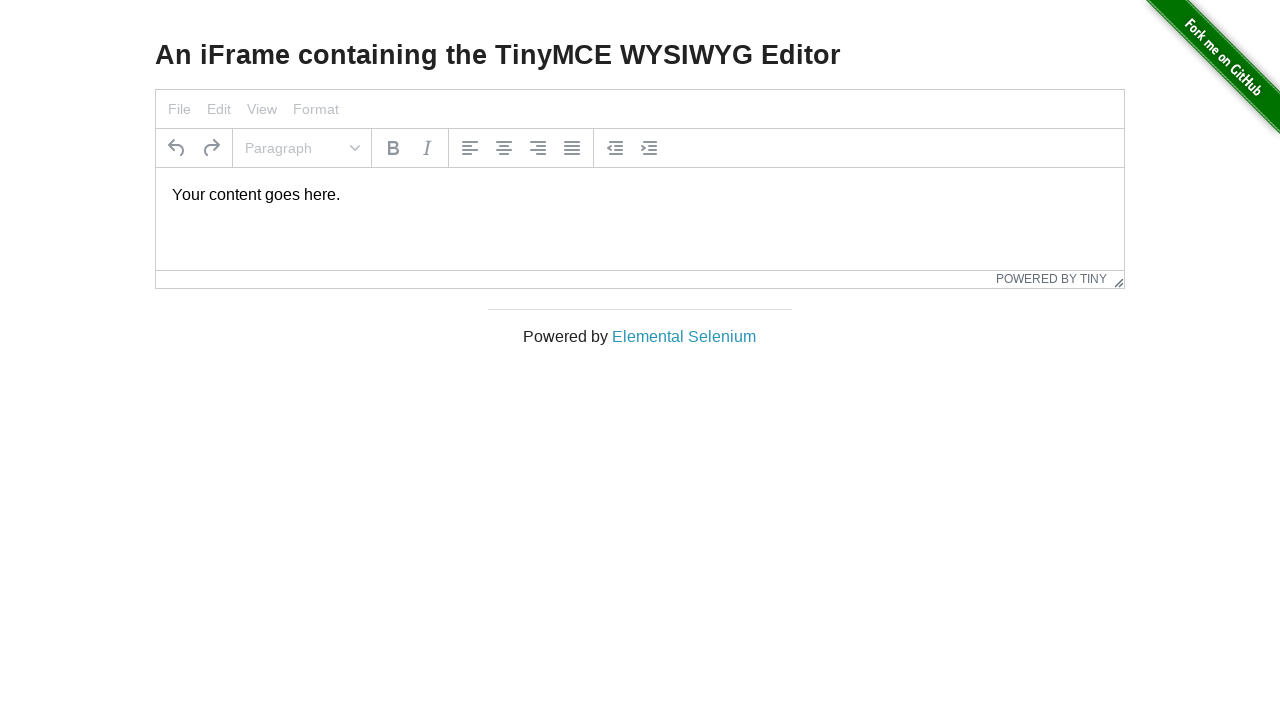

Captured new page/window that was opened
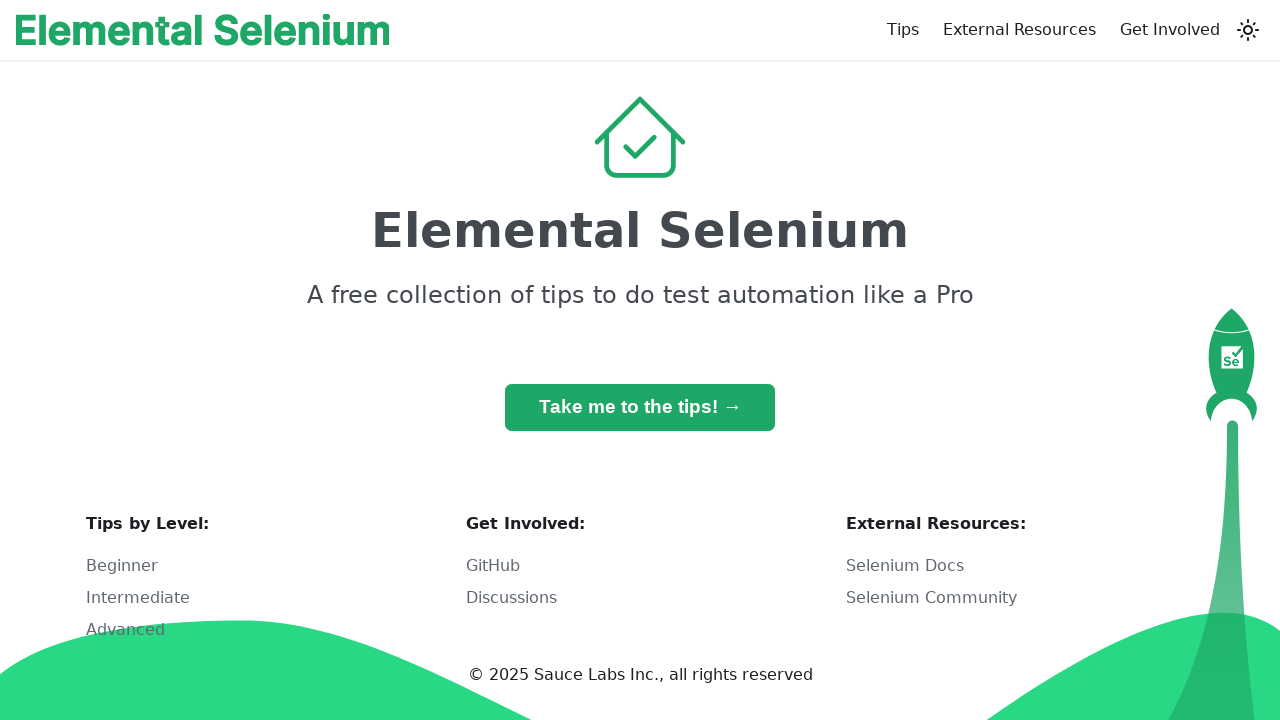

New page finished loading
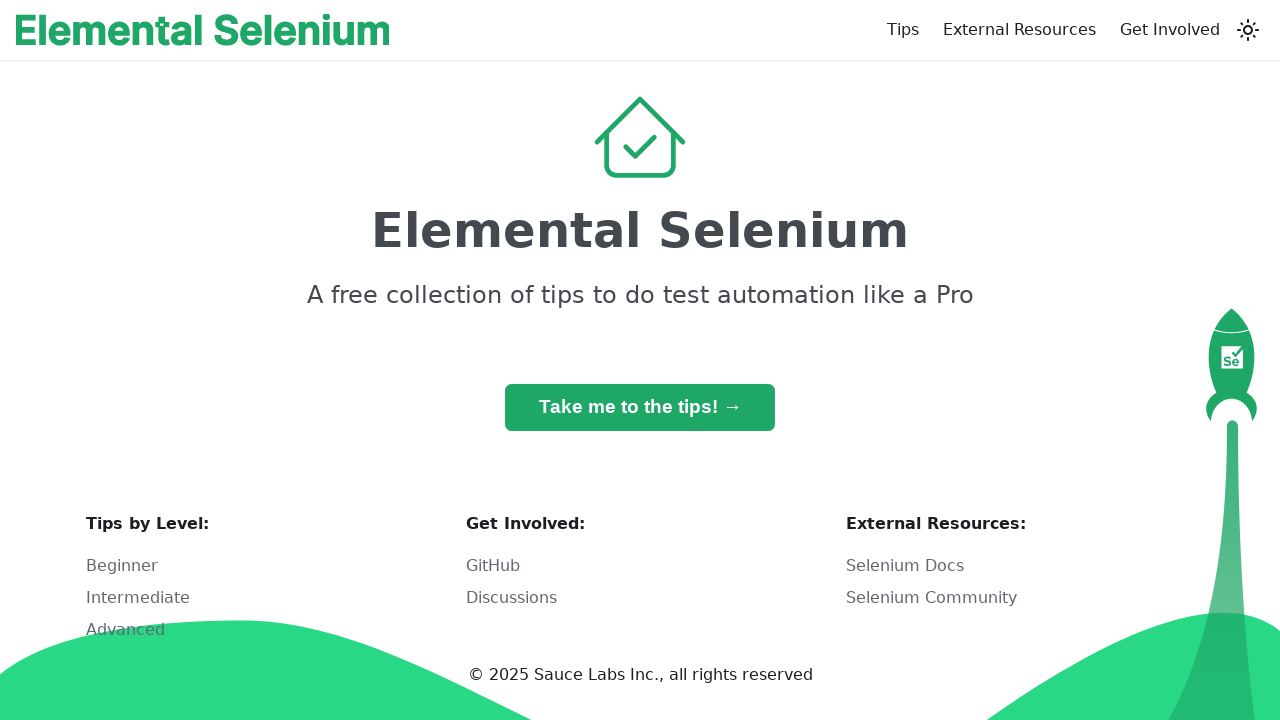

H1 element appeared on new page
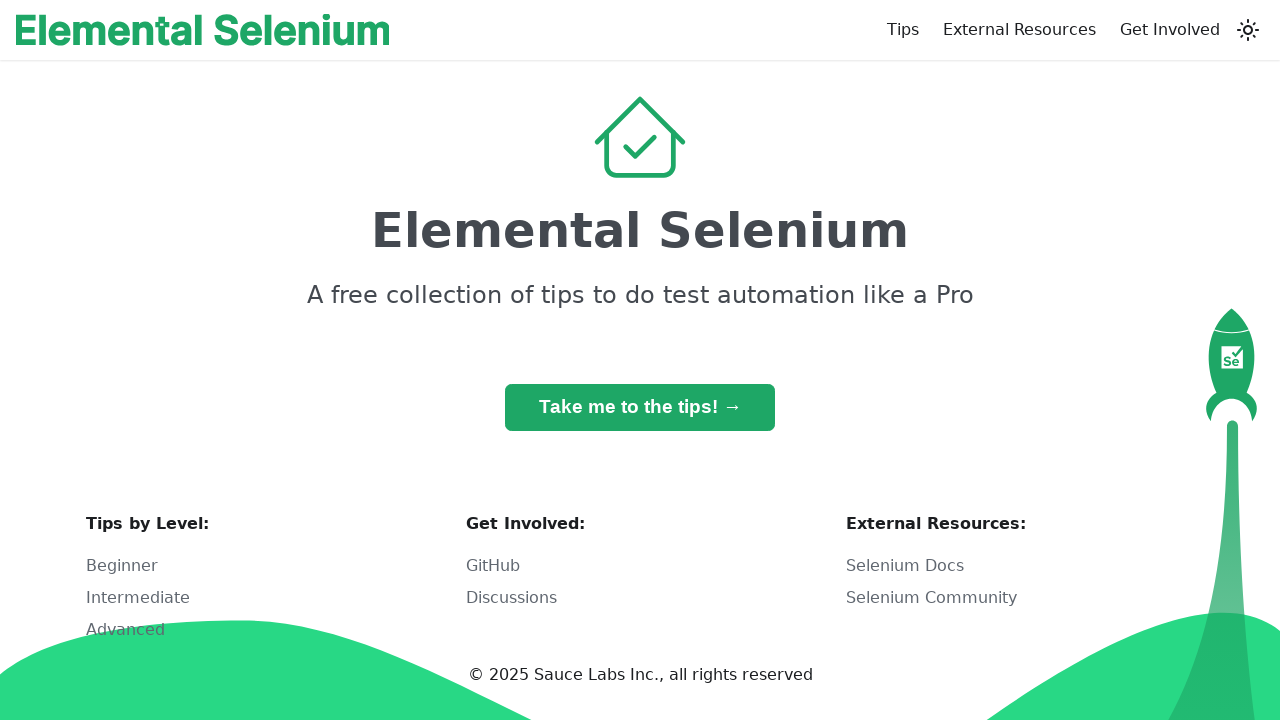

Verified h1 text content equals 'Elemental Selenium'
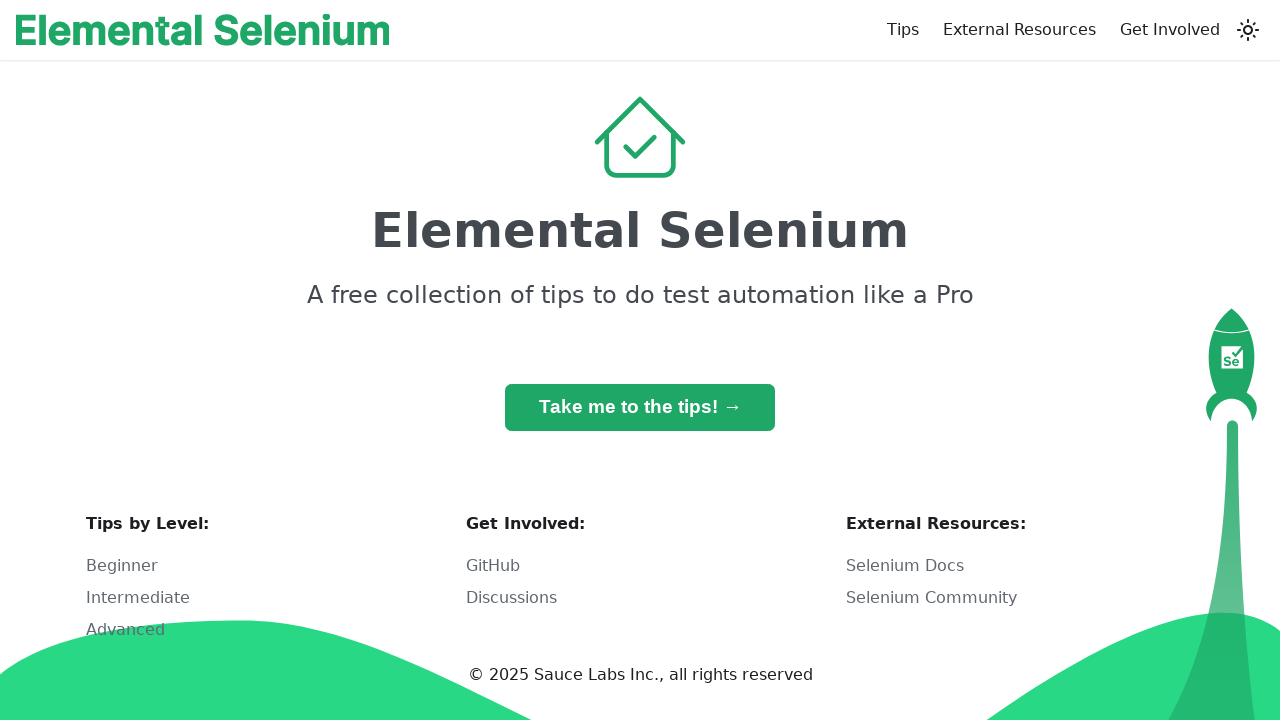

Verified h1 element is visible
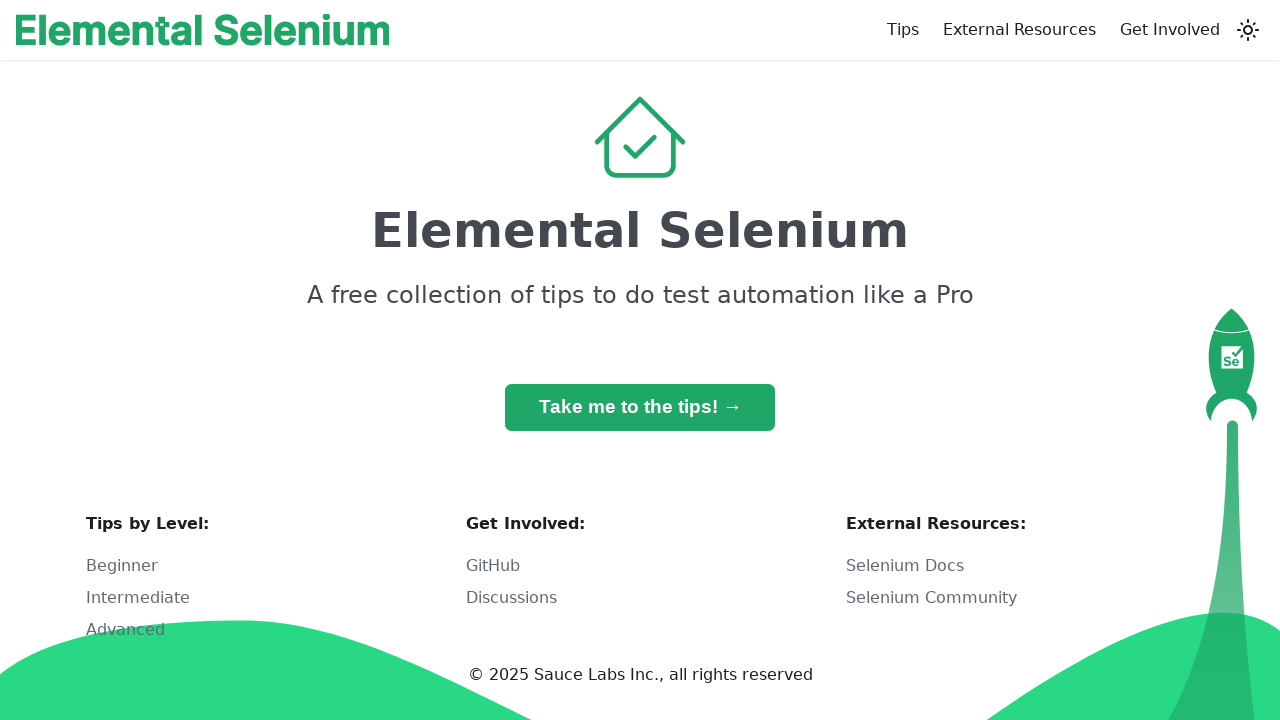

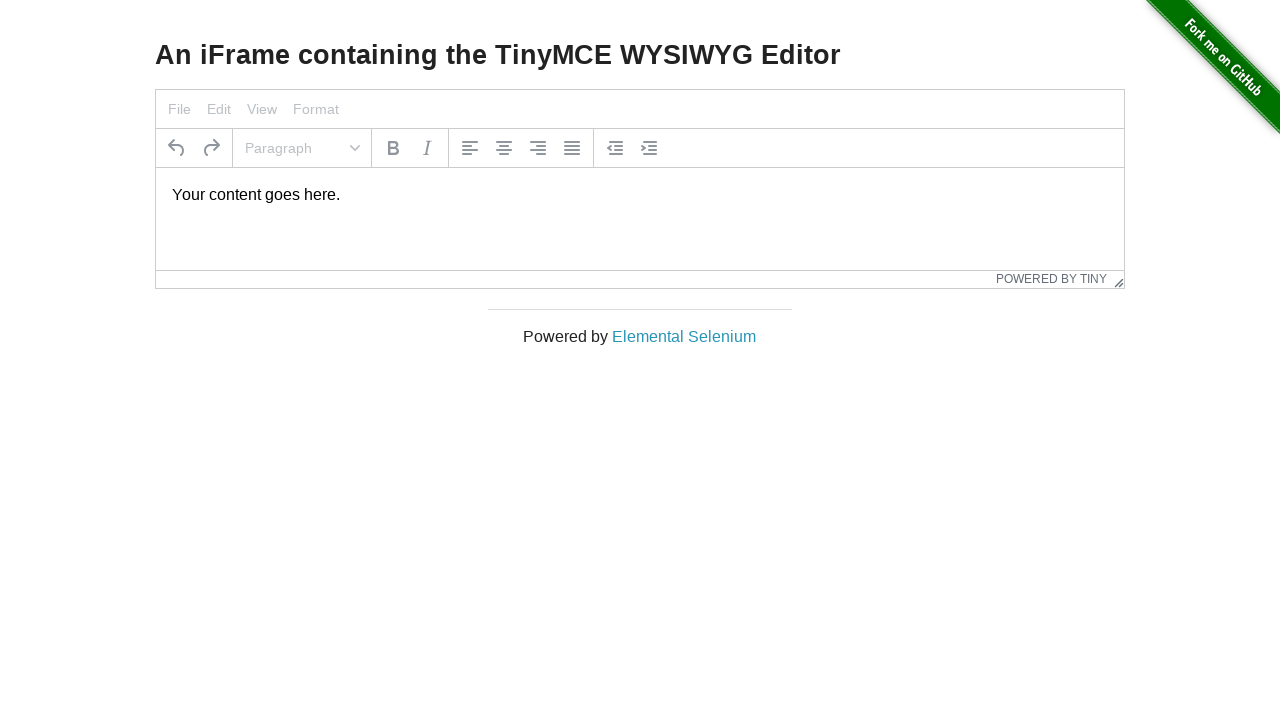